Tests the Senate Electronic Financial Disclosure search functionality by accepting the agreement terms, applying date filters for periodic transaction reports, and submitting a search.

Starting URL: https://efdsearch.senate.gov/search/home/

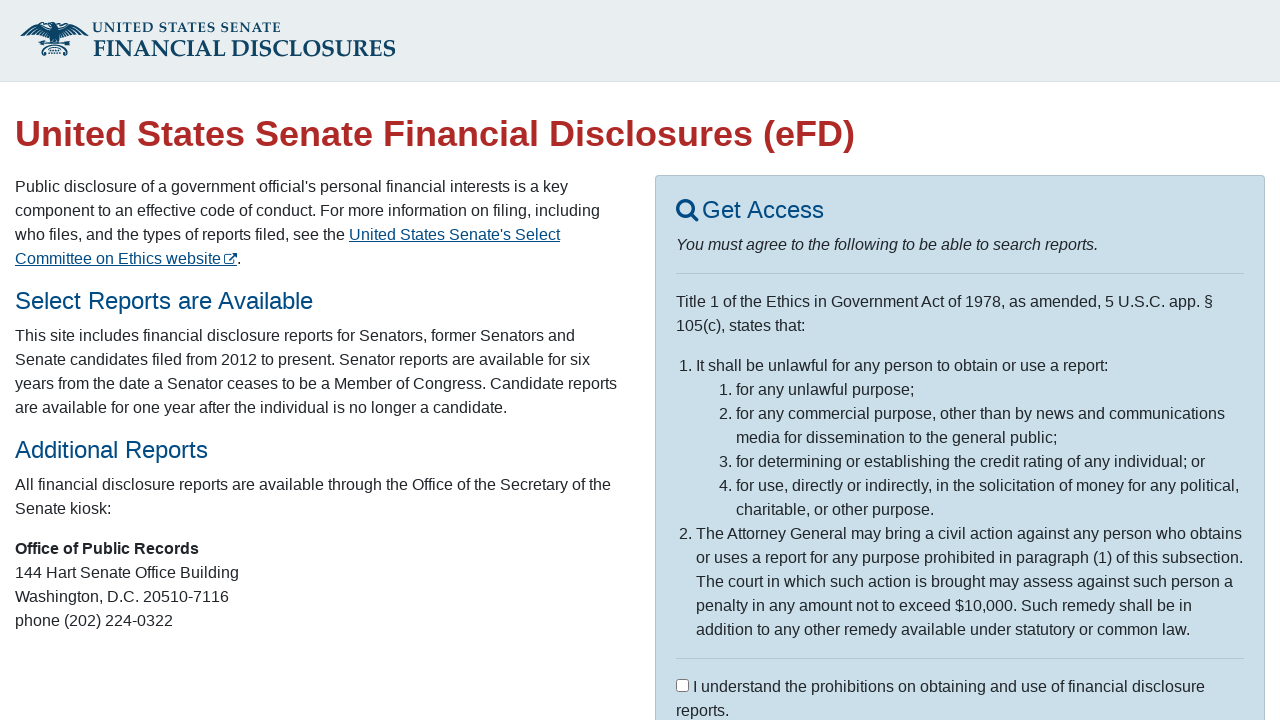

Clicked agree statement checkbox to accept terms at (682, 685) on #agree_statement
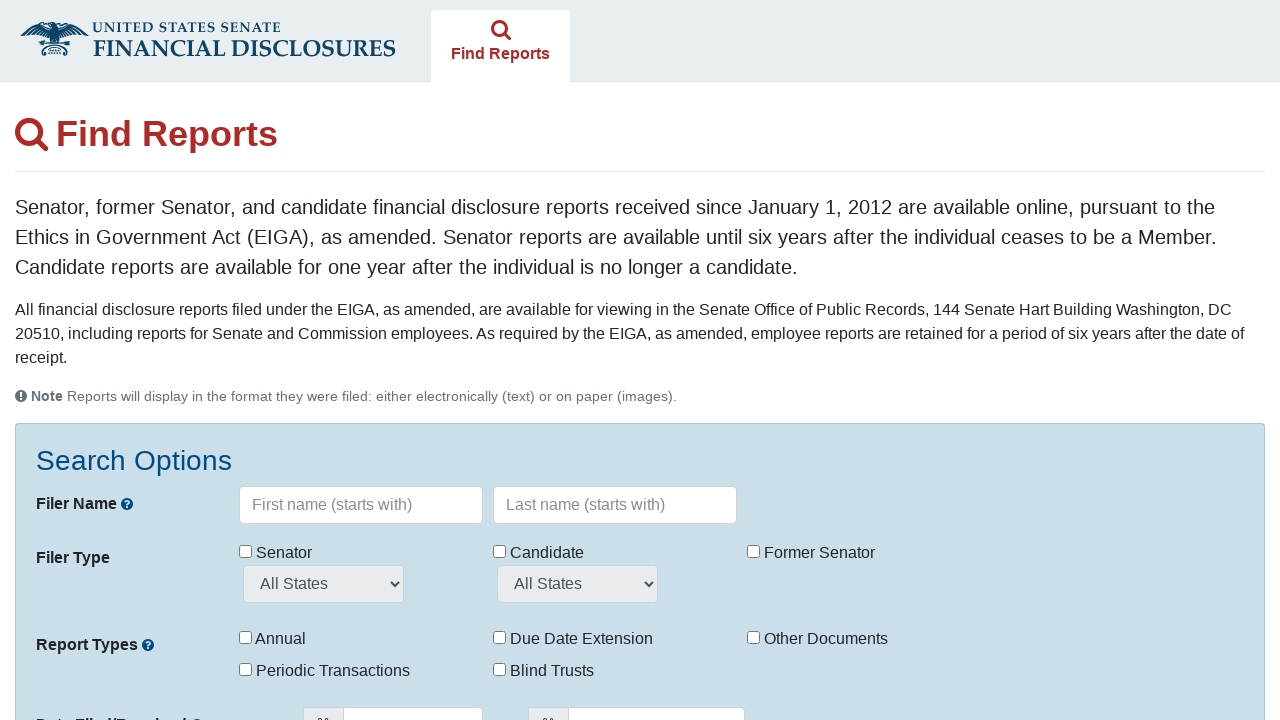

Waited for agreement to be processed
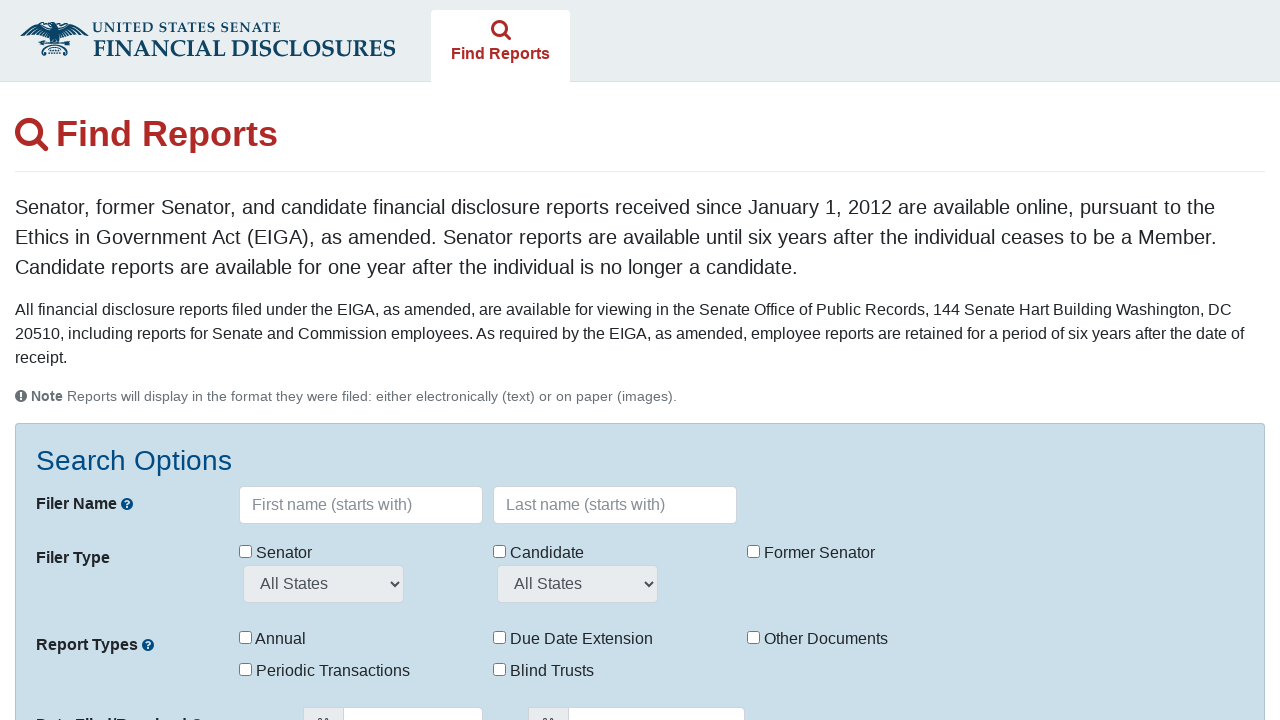

Clicked periodic transactions report type checkbox at (246, 669) on input[type="checkbox"]#reportTypes[value="11"]
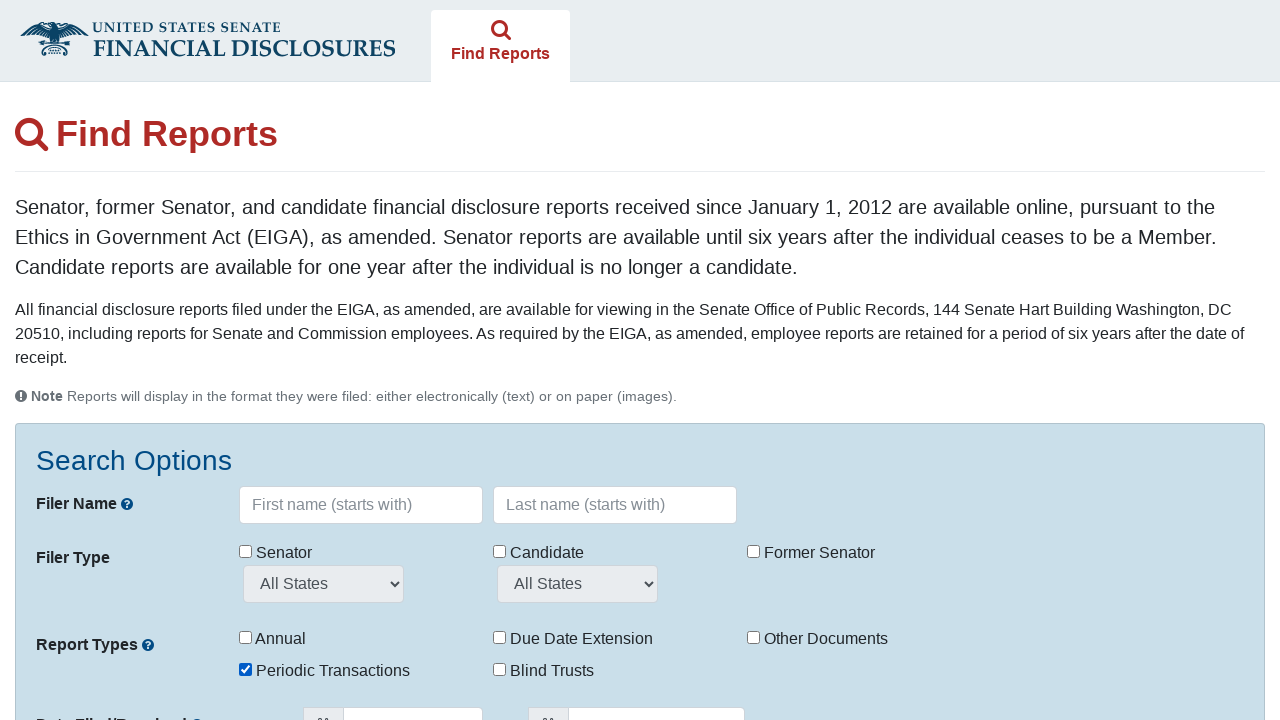

Waited for UI to update after selecting report type
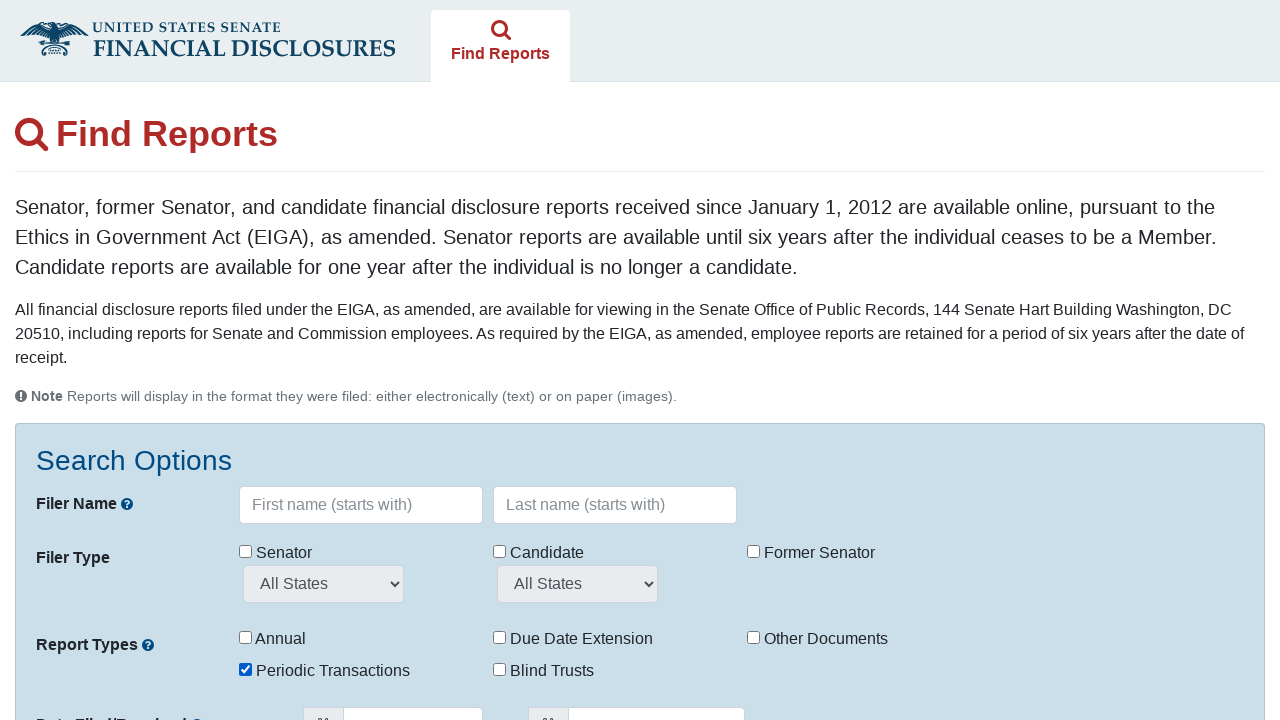

Filled 'from date' field with 01/01/2019 on #fromDate
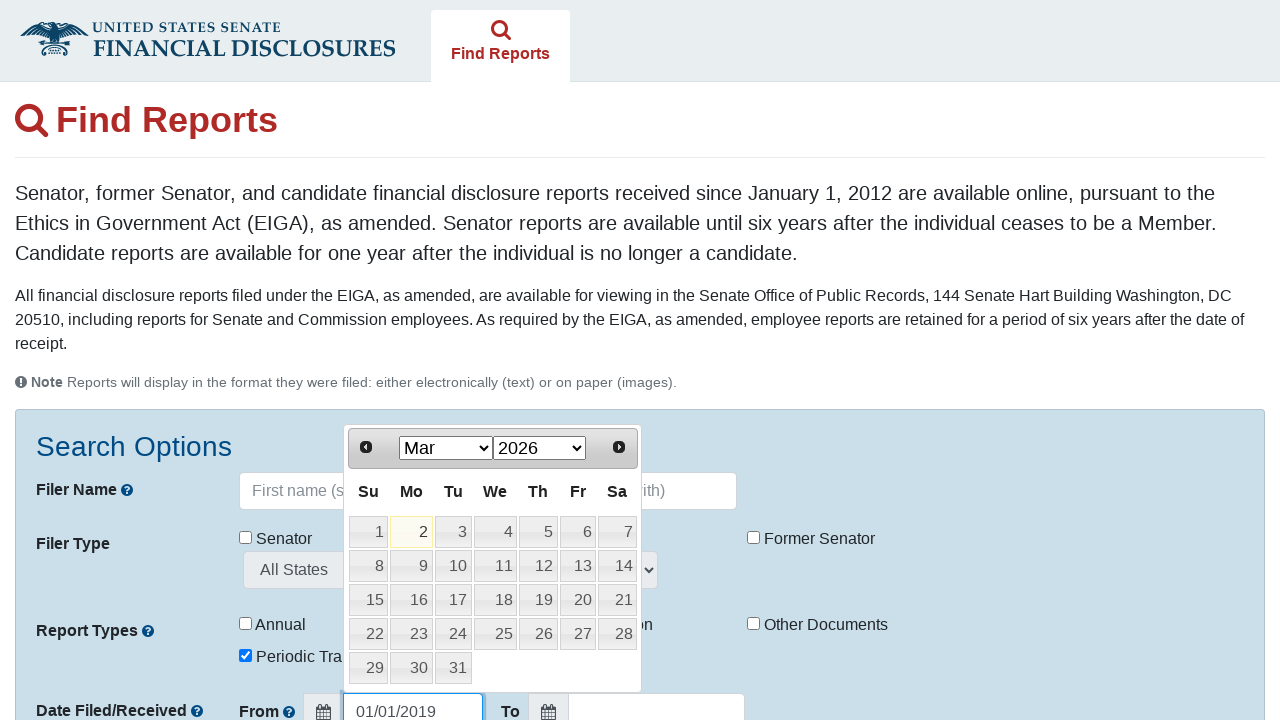

Waited for from date field to process
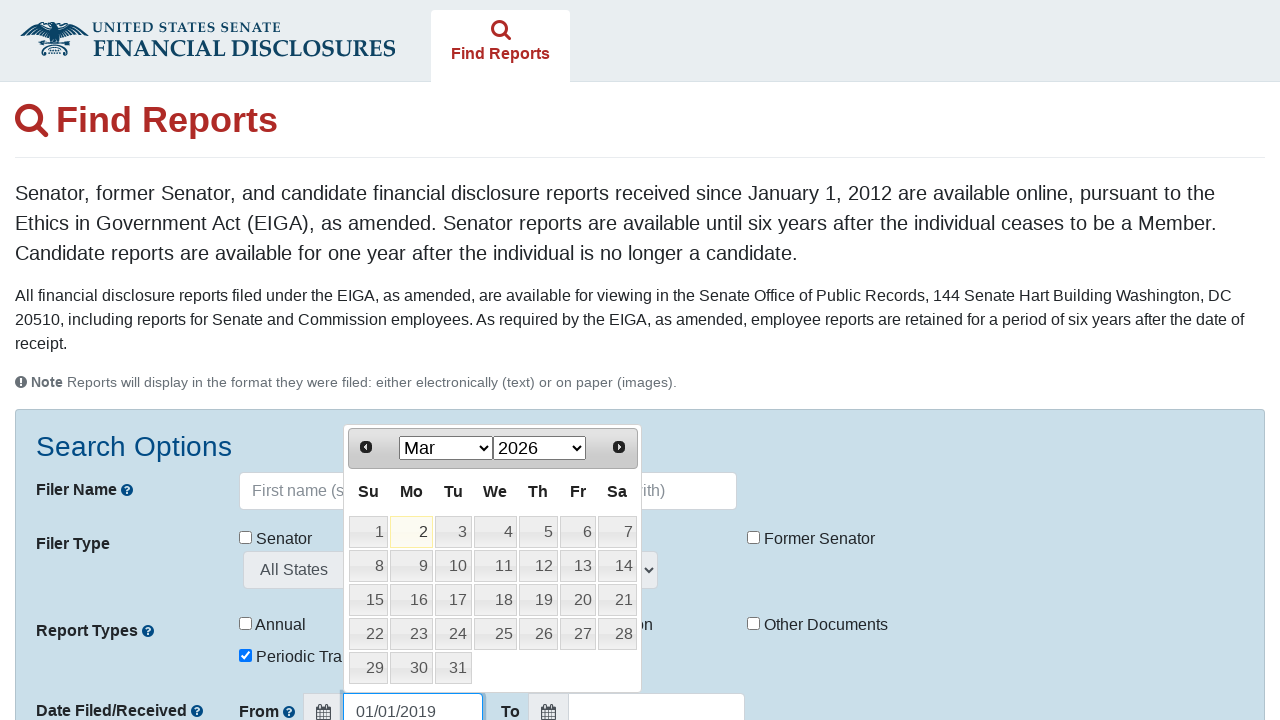

Filled 'to date' field with 03/15/2024 on #toDate
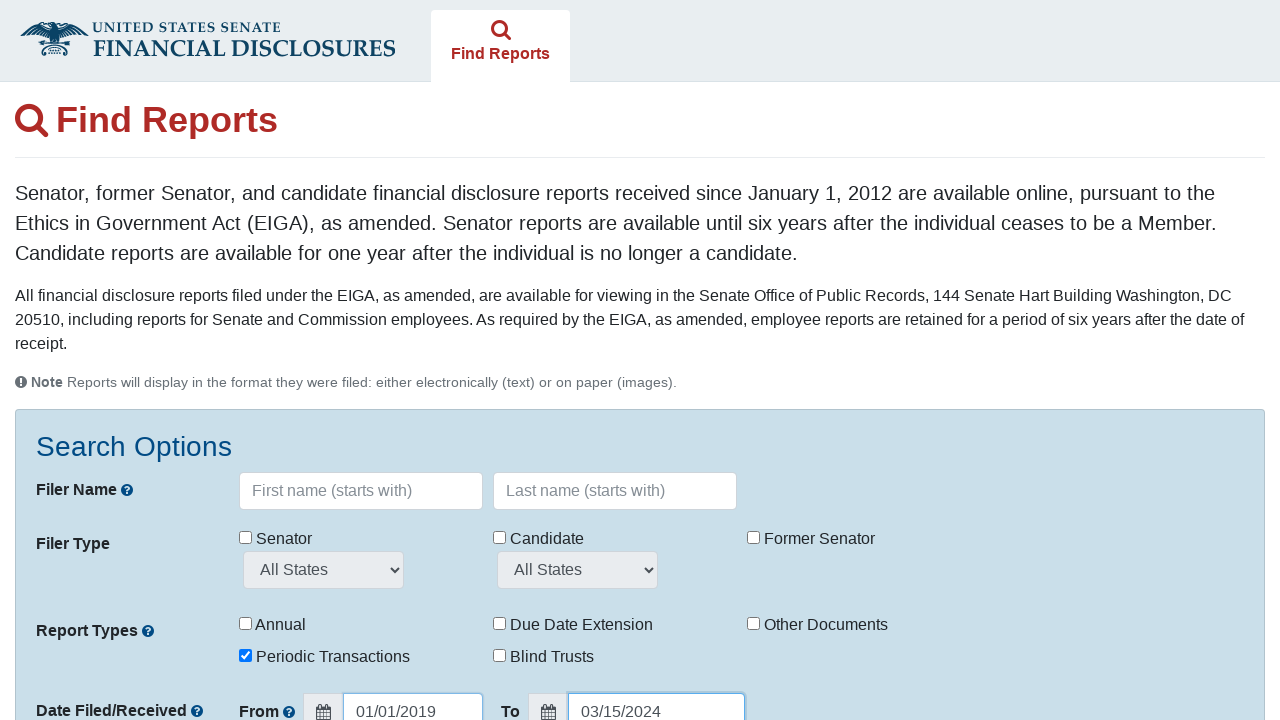

Waited for to date field to process
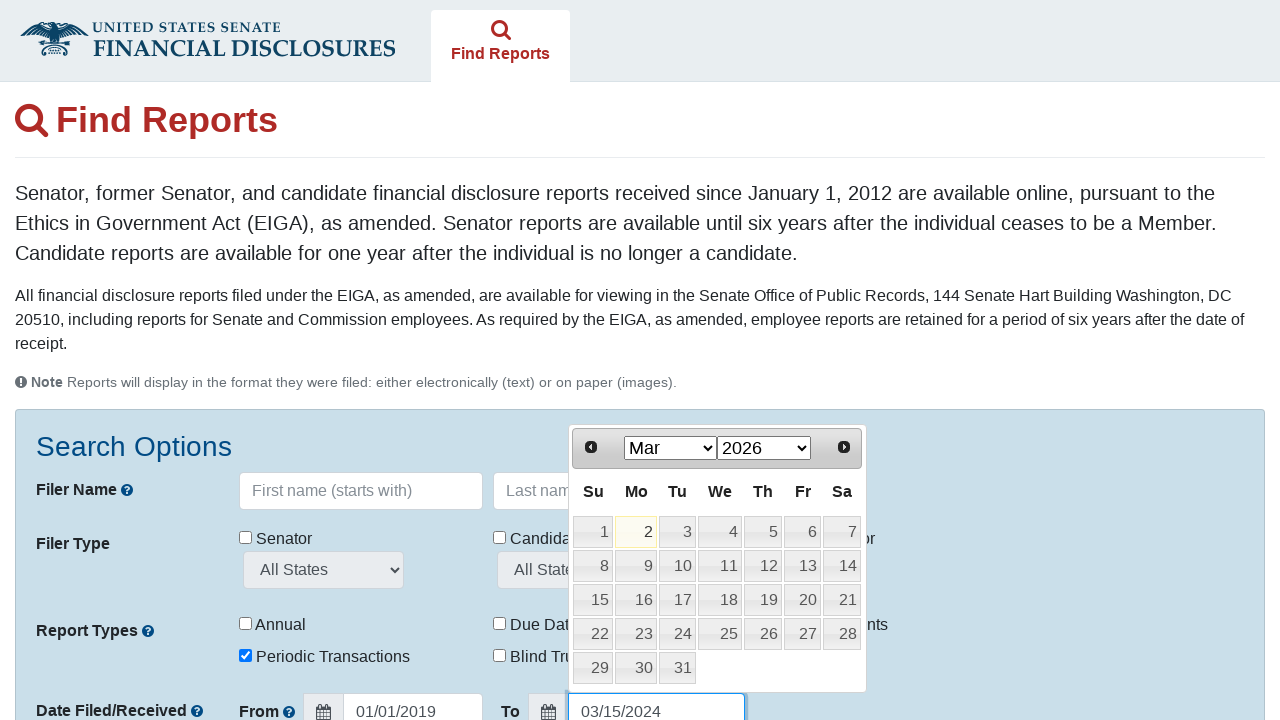

Clicked Search Reports button to submit search at (114, 482) on button[type="submit"].btn-primary:has-text("Search Reports")
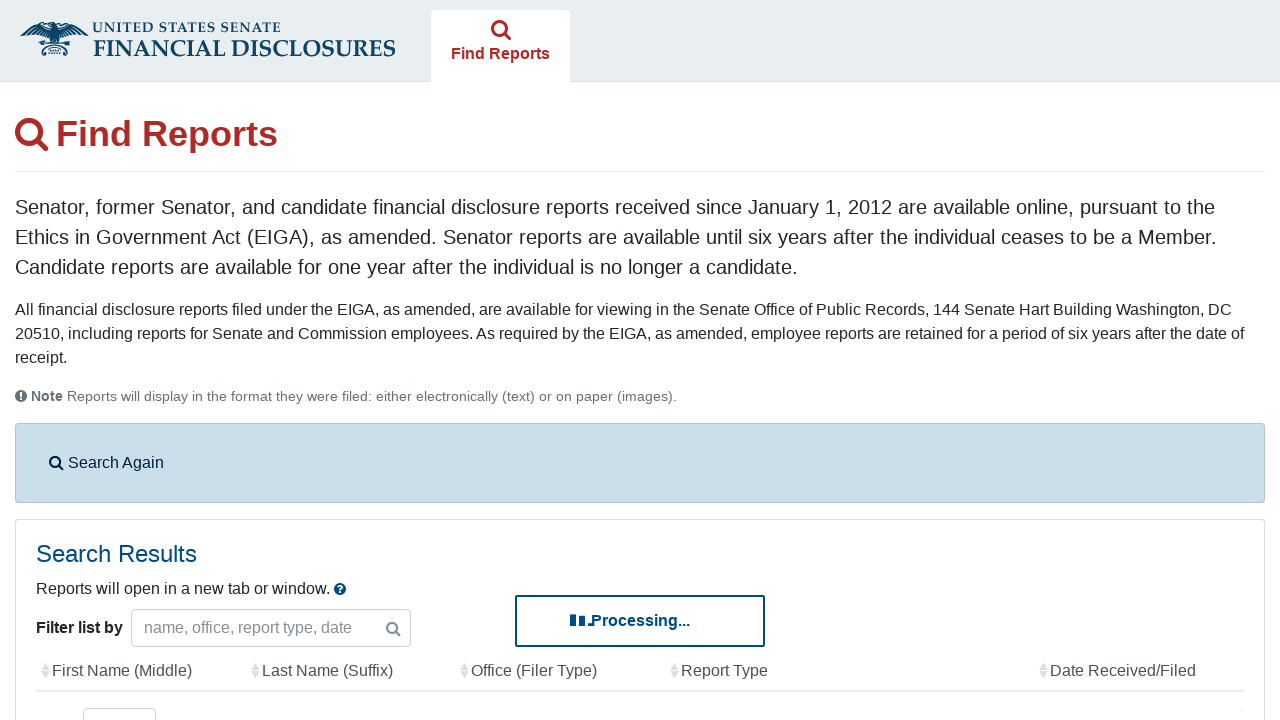

Search results table loaded successfully
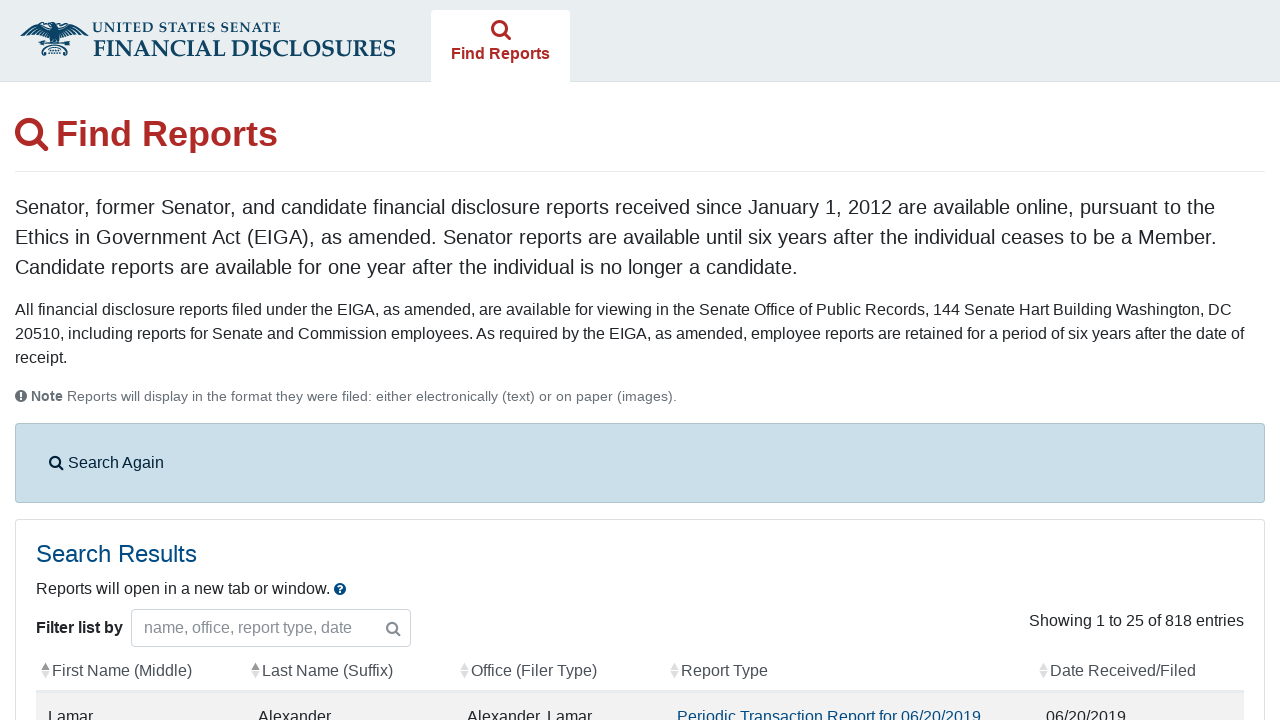

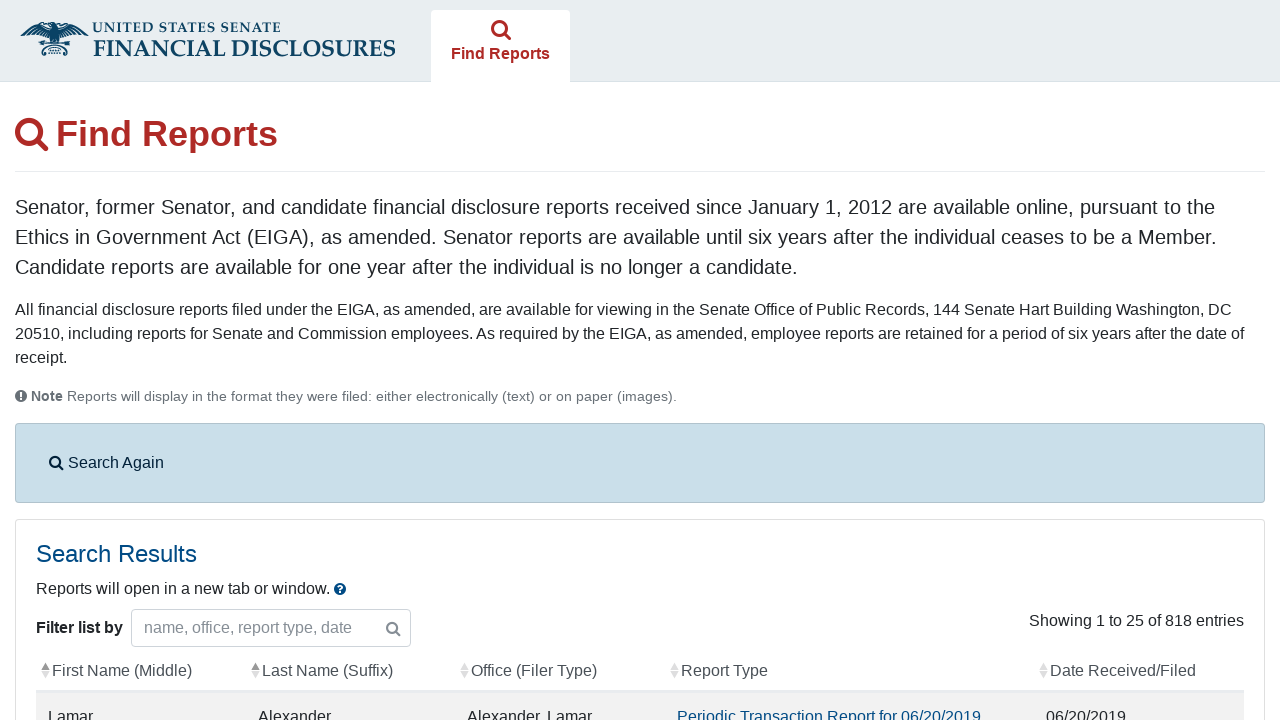